Tests button clicking functionality by navigating to a buttons test page and clicking a specific button element

Starting URL: https://automationtesting.co.uk/buttons.html

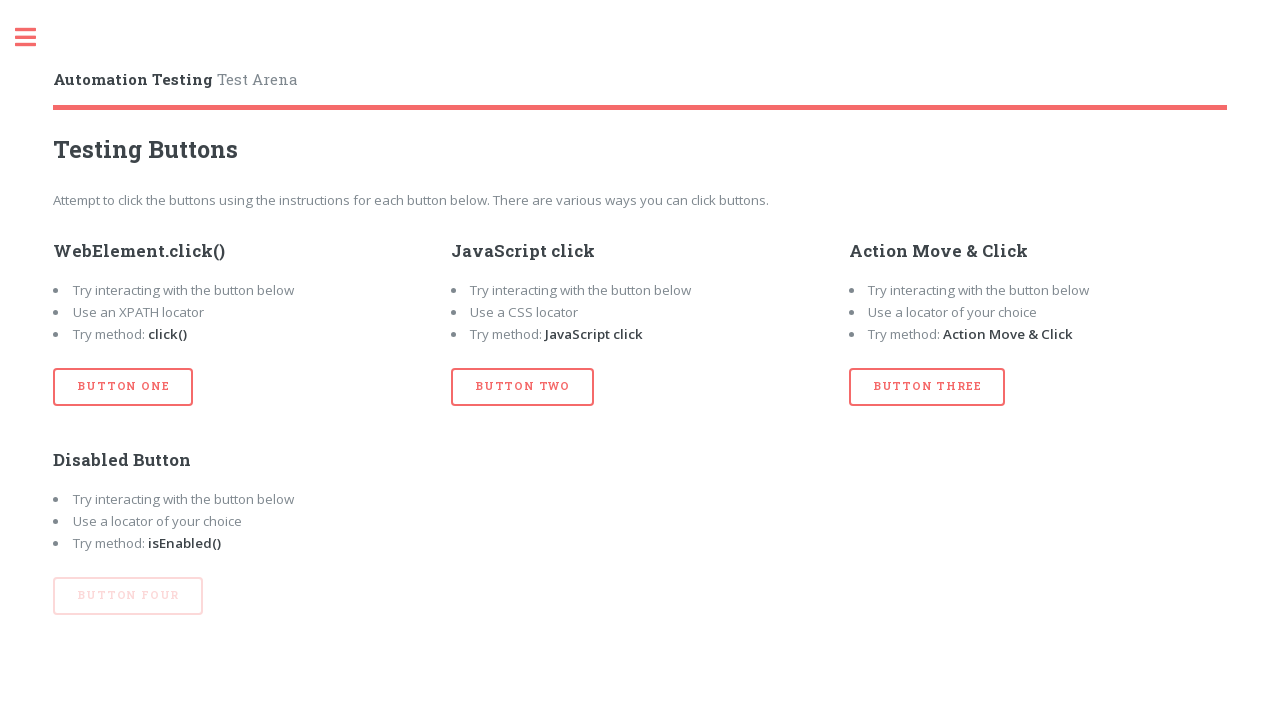

Clicked button with id 'btn_three' at (927, 387) on button#btn_three
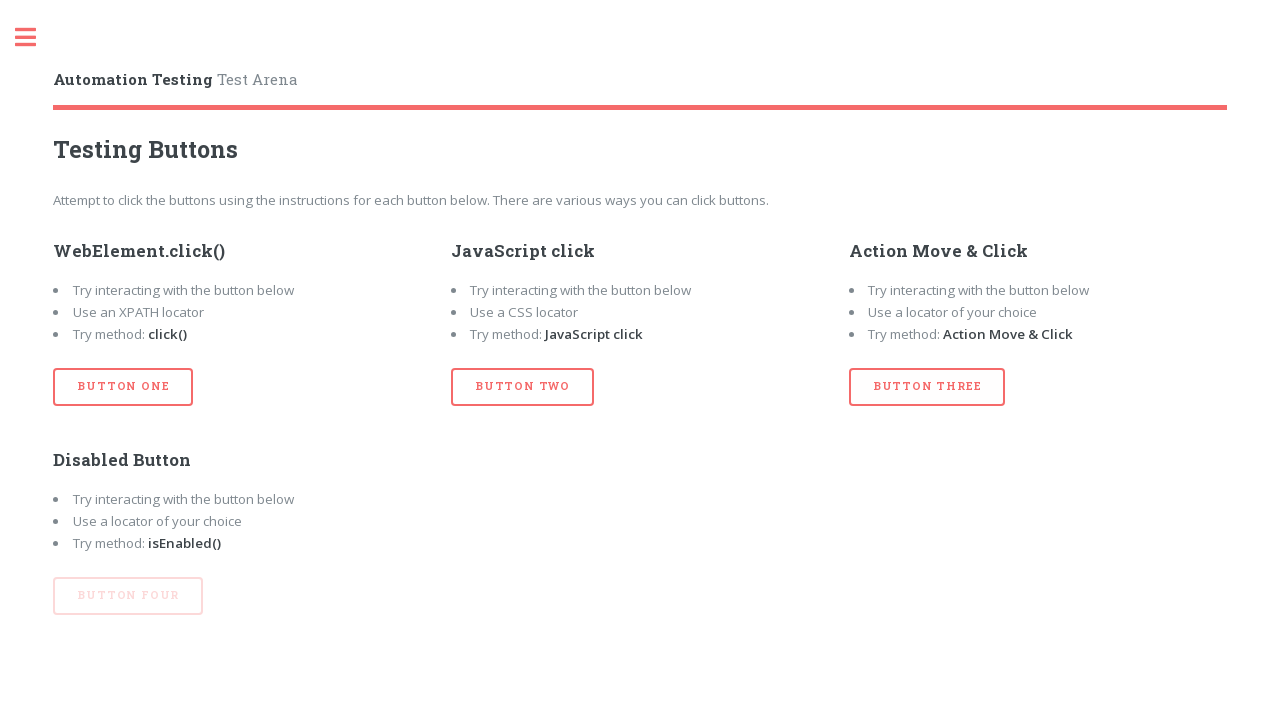

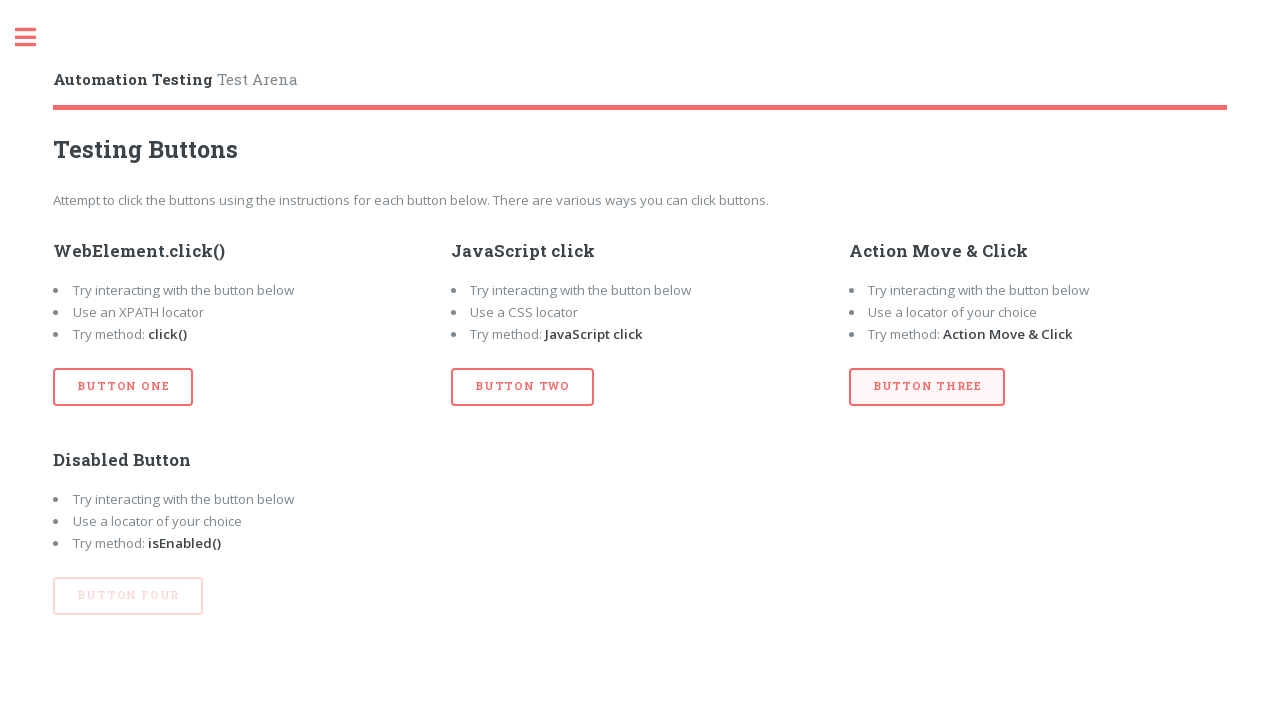